Tests mouse hover interaction on ShopClues wholesale page by hovering over a navigation menu item and handling any alert that appears

Starting URL: https://www.shopclues.com/wholesale.html

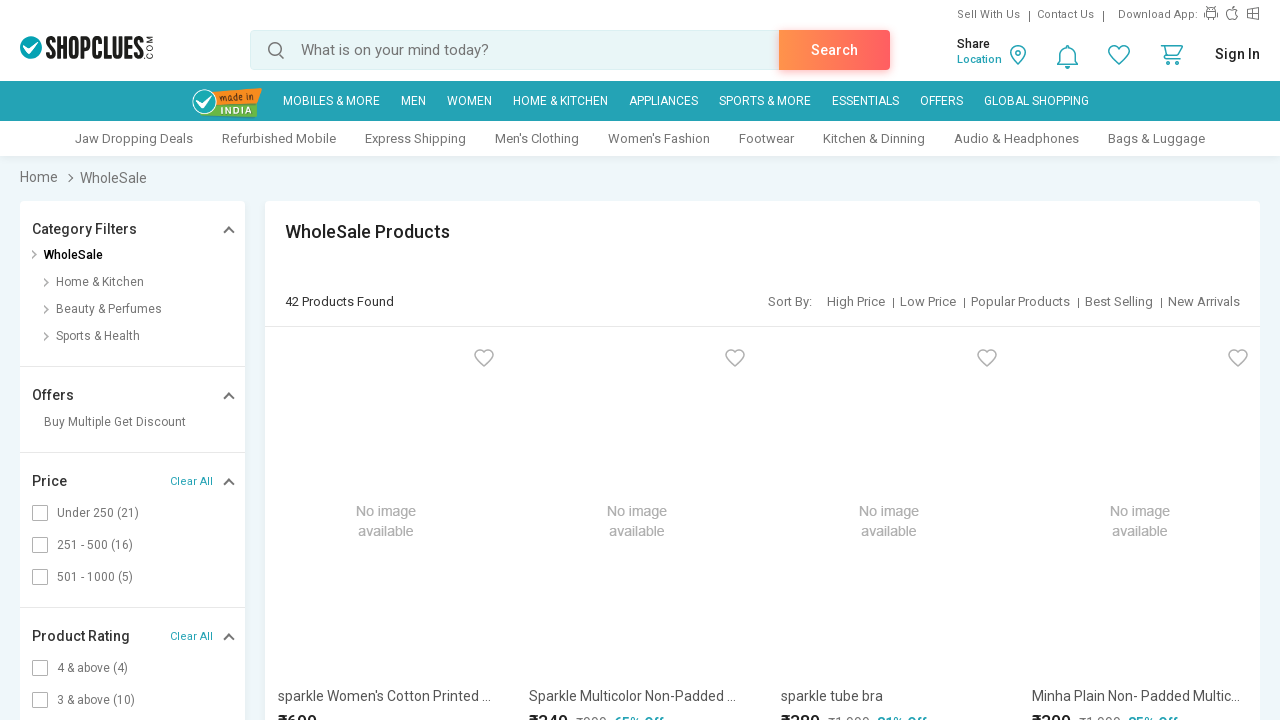

Waited for page to reach DOM content loaded state
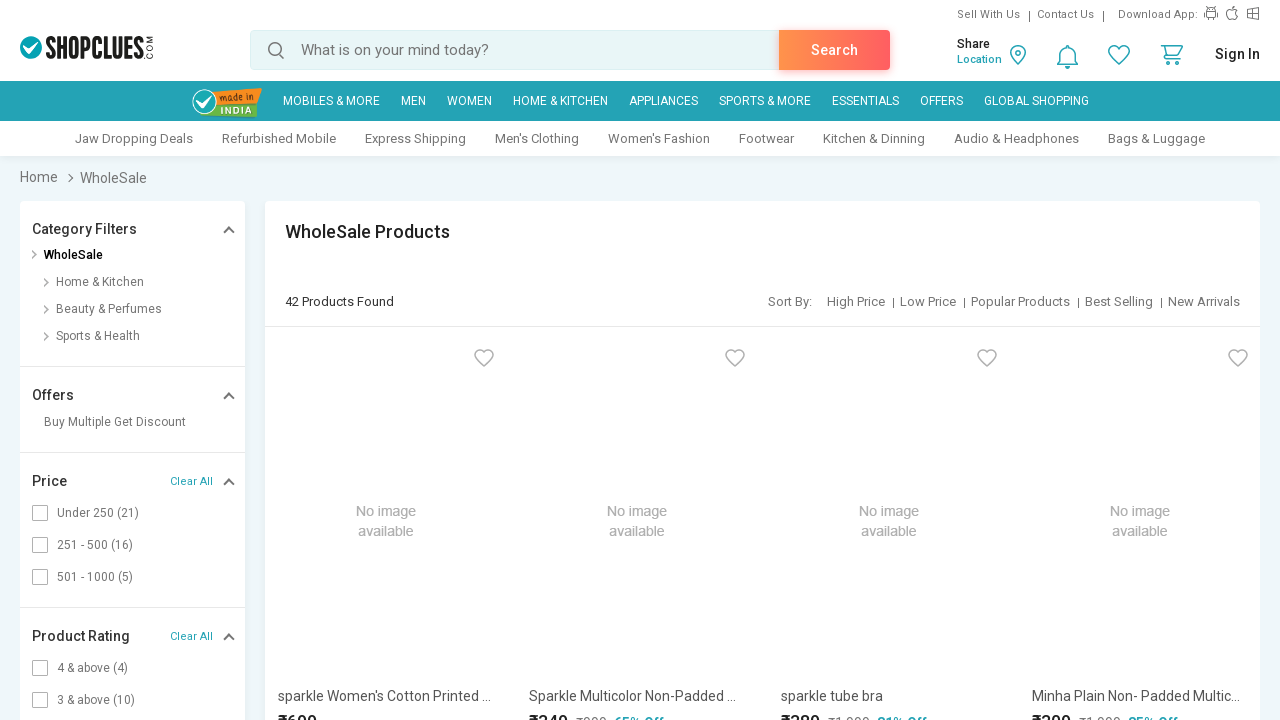

Set up dialog handler to automatically dismiss any alerts
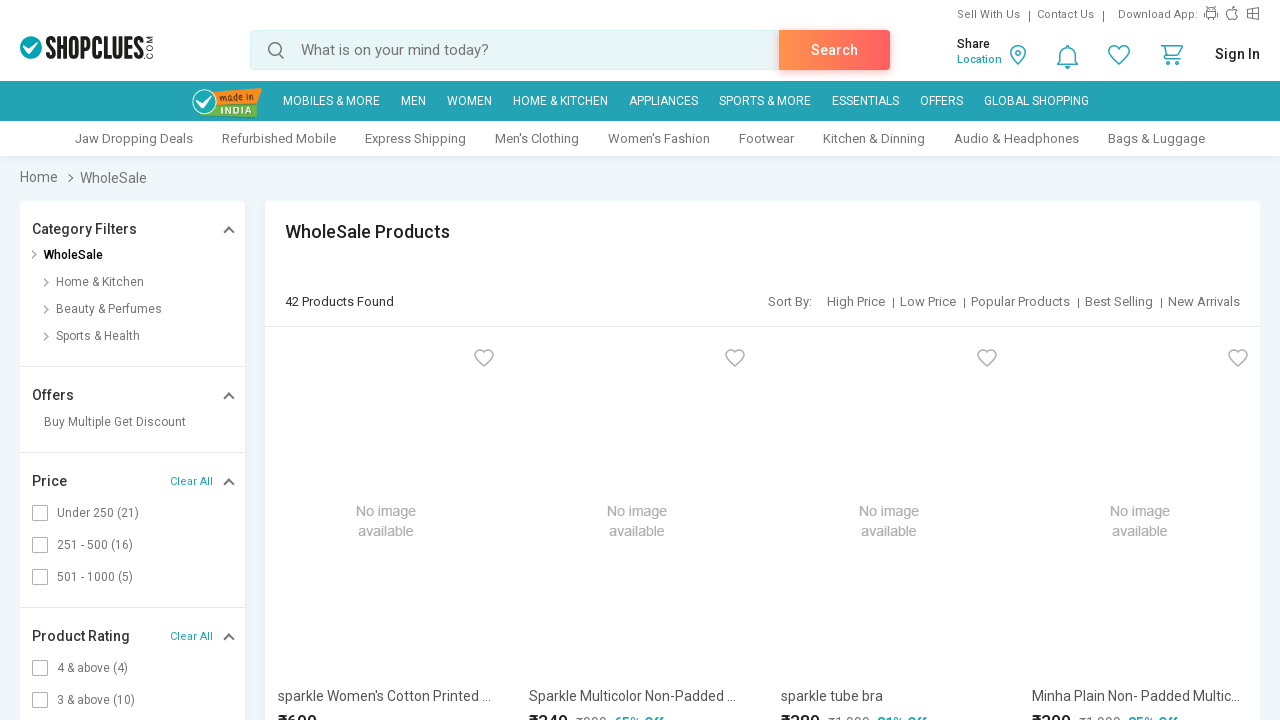

Waited for navigation menu item (li#nav_43) to be visible
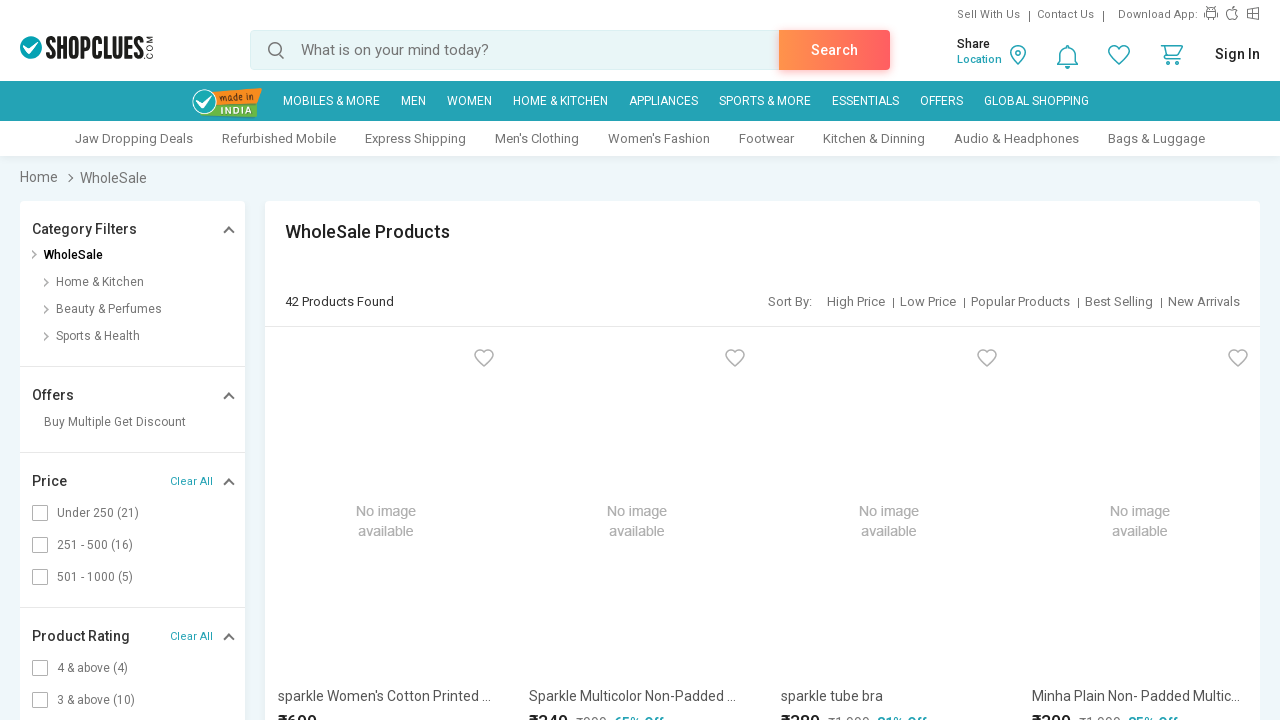

Hovered over the navigation menu item at (413, 101) on li#nav_43
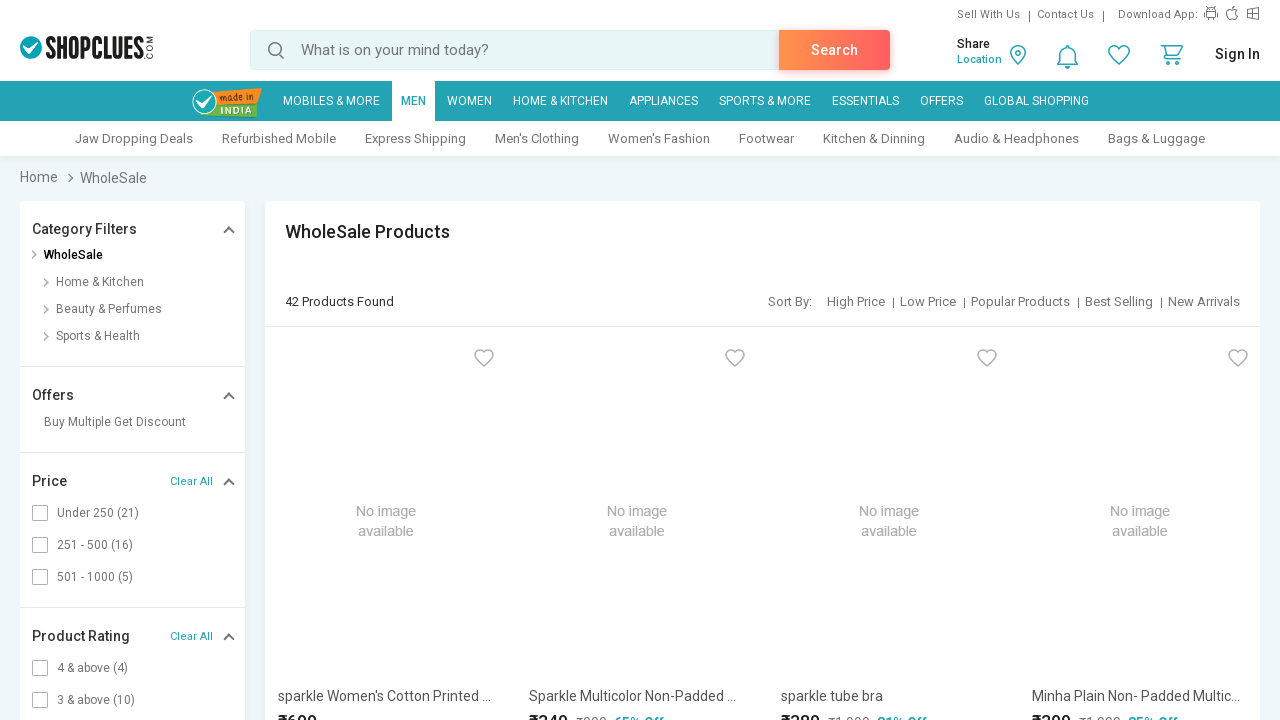

Waited 2 seconds to allow hover effects and dialogs to trigger
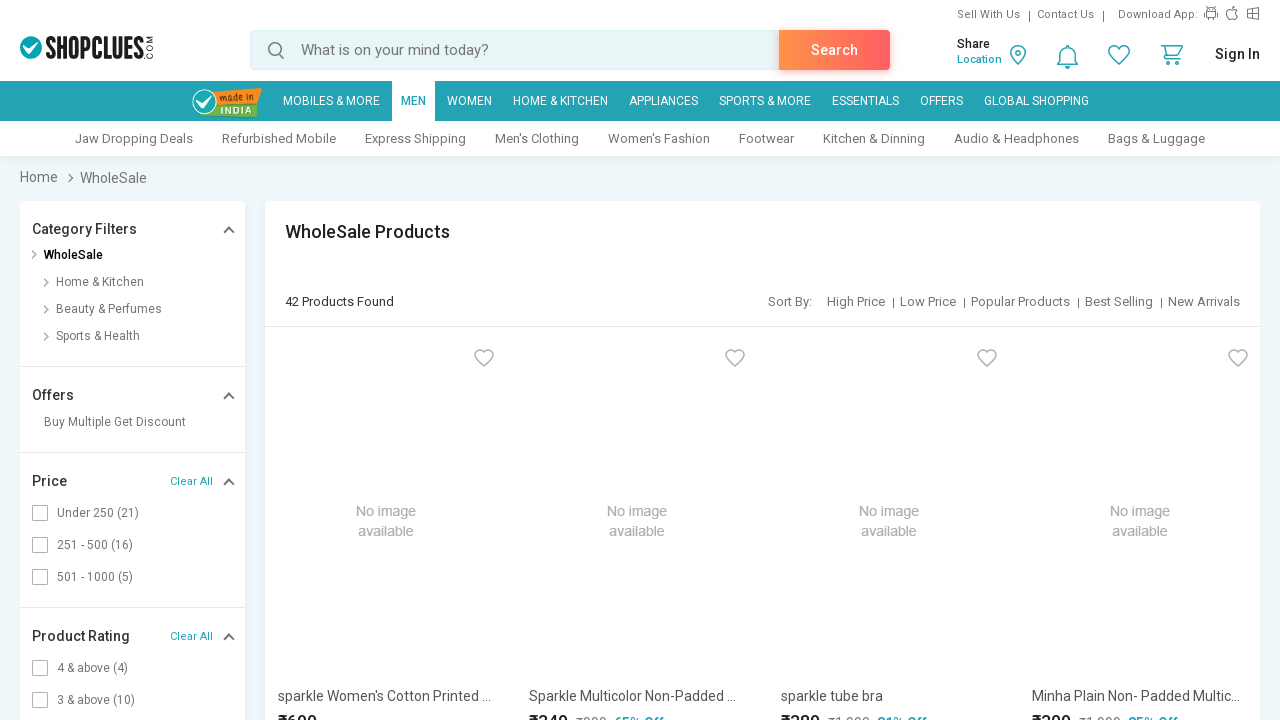

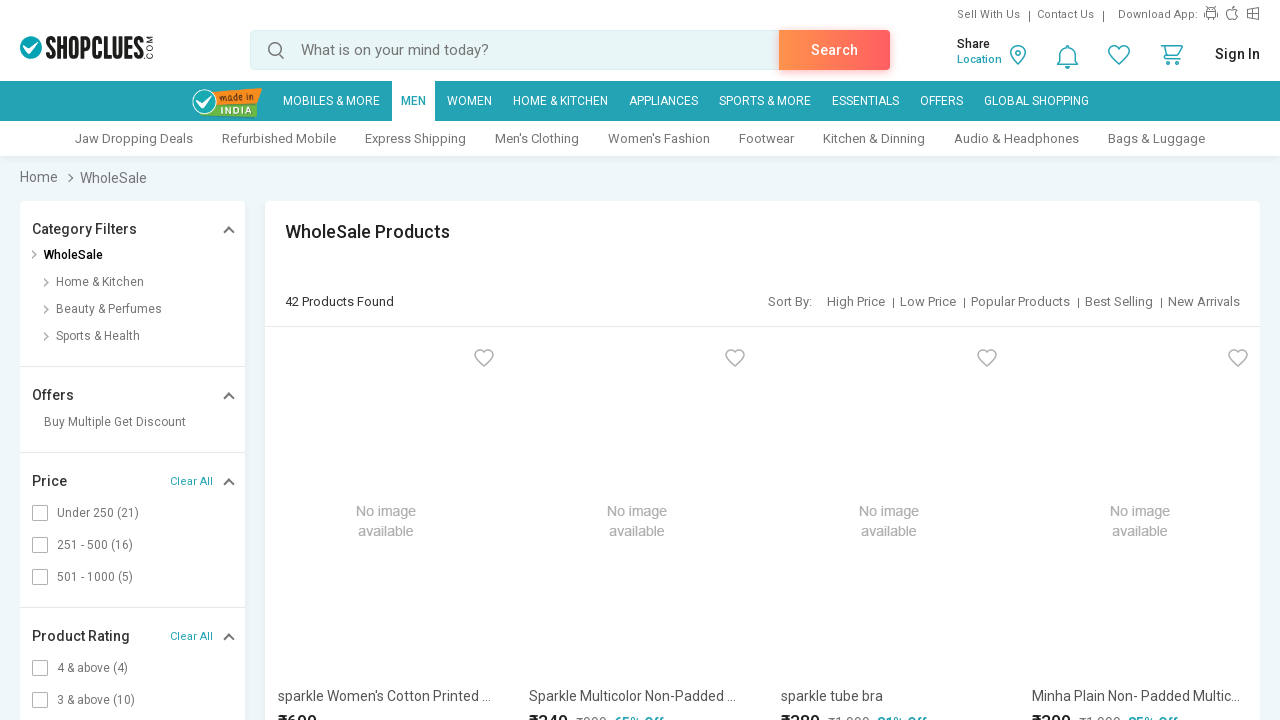